Tests that the submitted information is correctly displayed in the output section

Starting URL: https://demoqa.com/elements

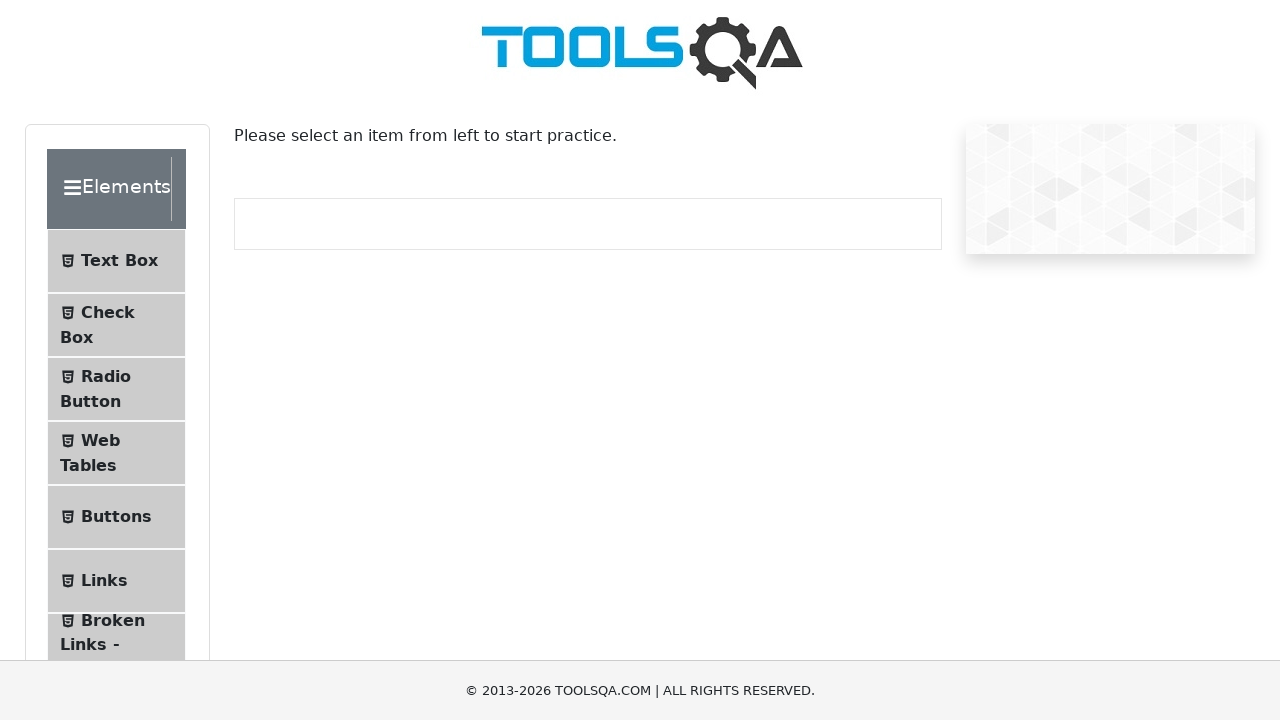

Clicked on Text Box menu item at (116, 261) on #item-0
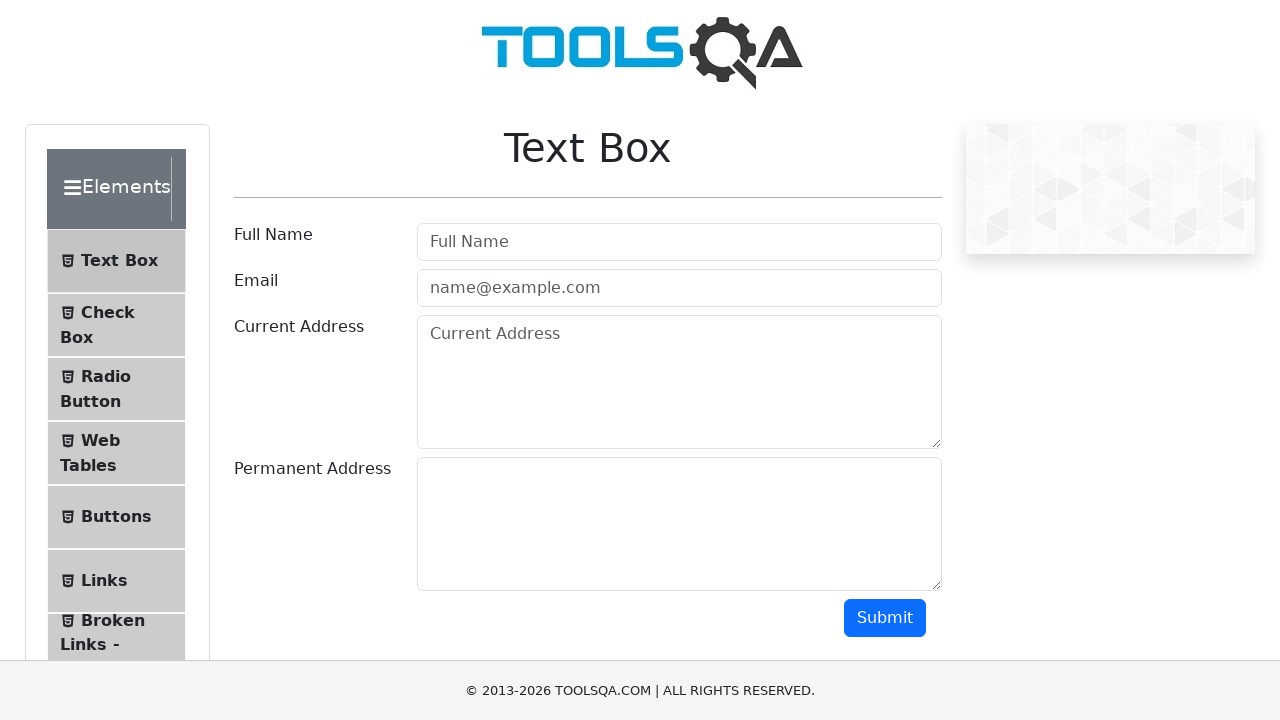

Filled username field with 'AddressLita' on #userName
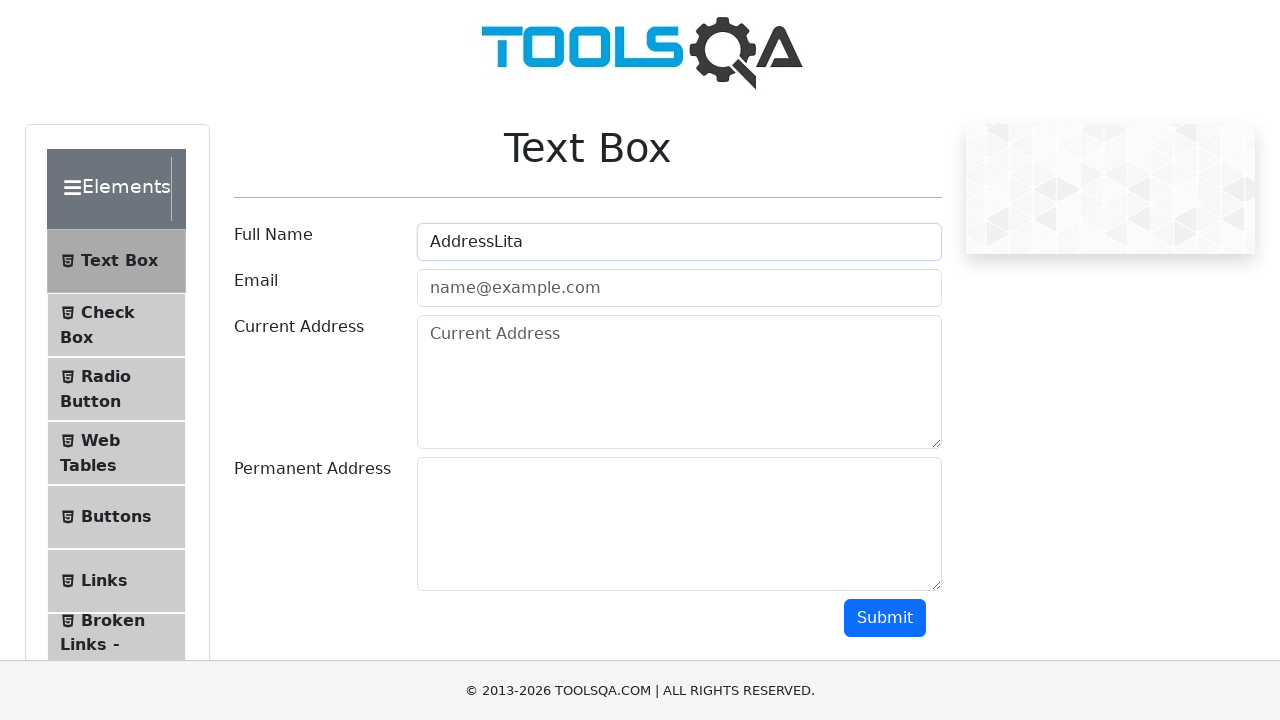

Filled email field with 'testmail@test.com' on #userEmail
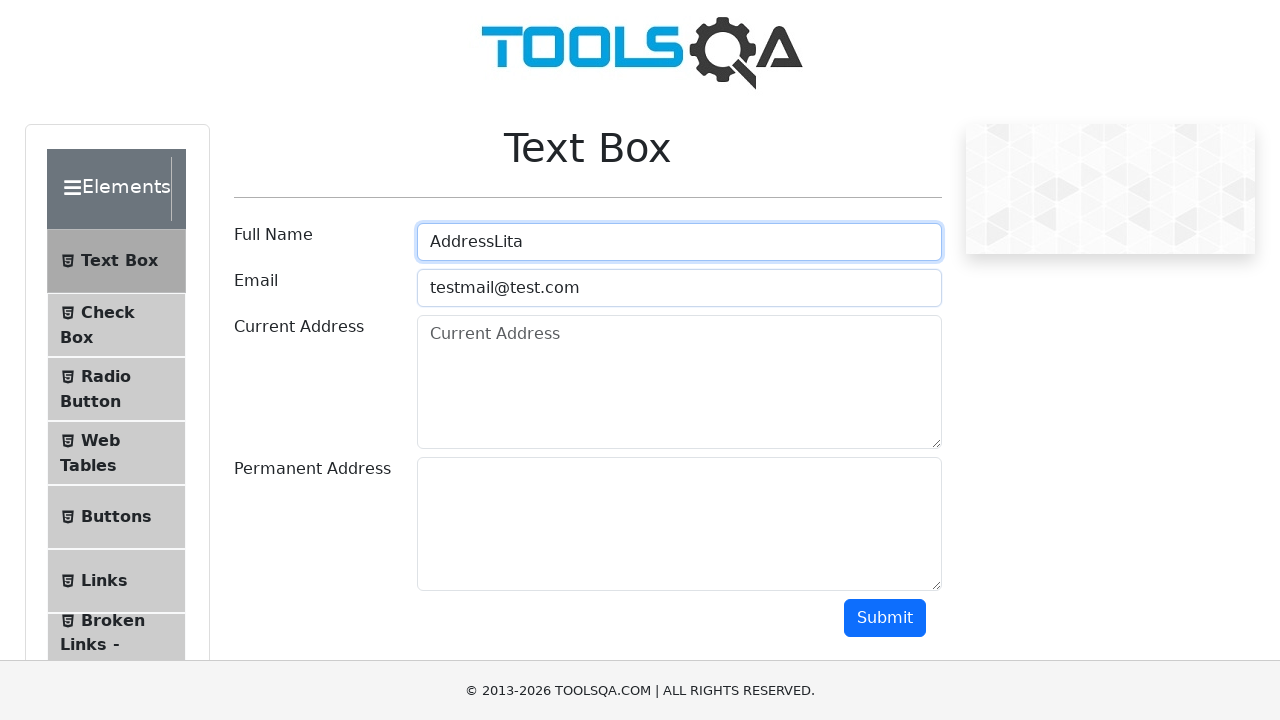

Filled current address field with 'Test current address' on #currentAddress
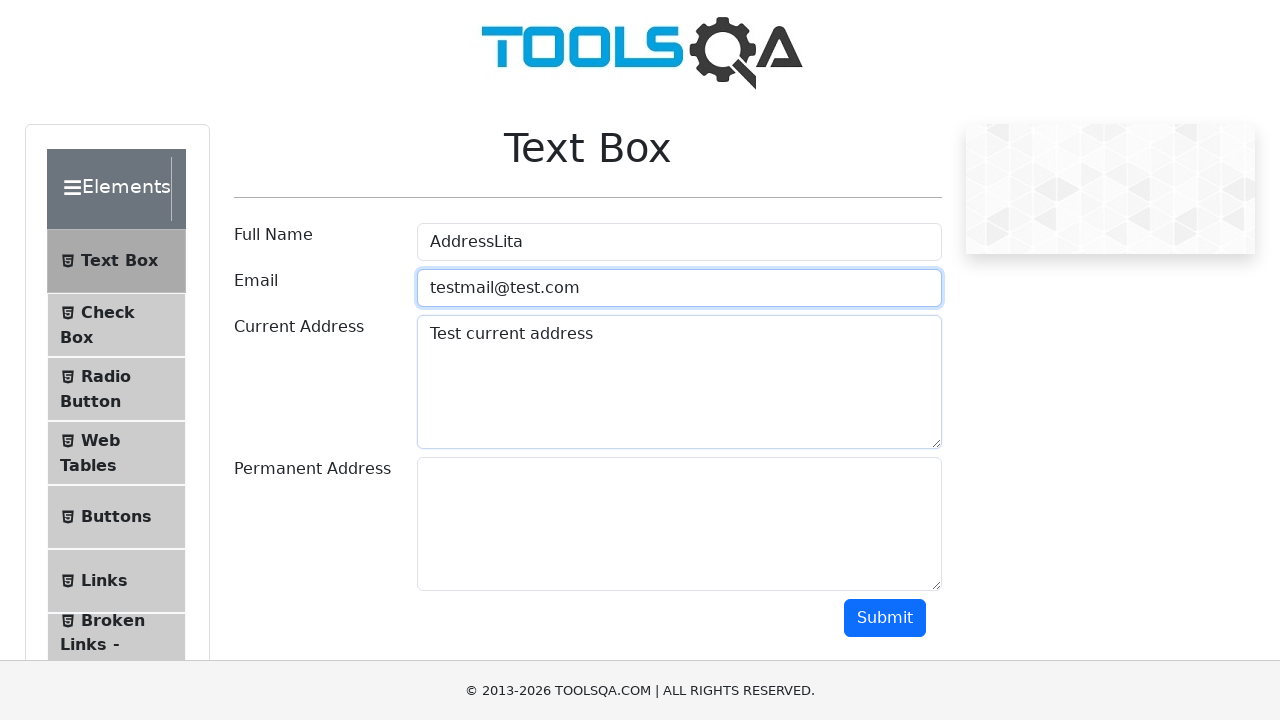

Filled permanent address field with 'Test address that is permanent' on #permanentAddress
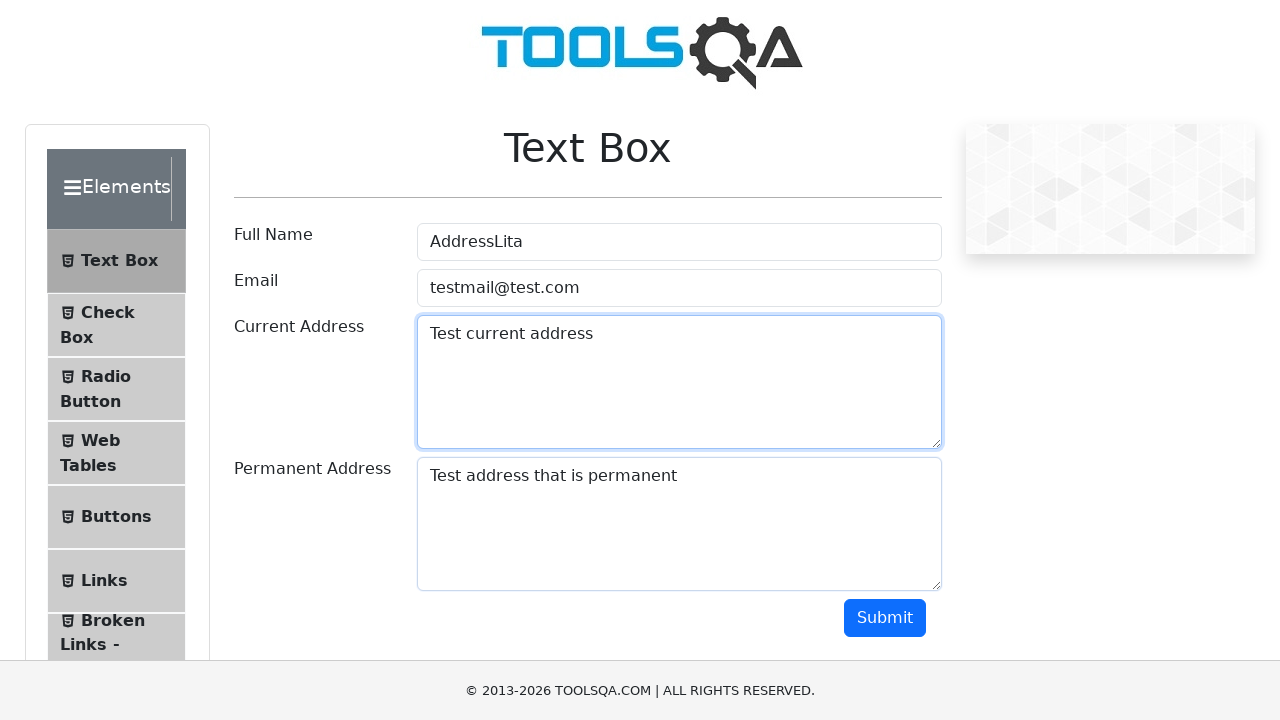

Clicked submit button to submit form at (885, 618) on #submit
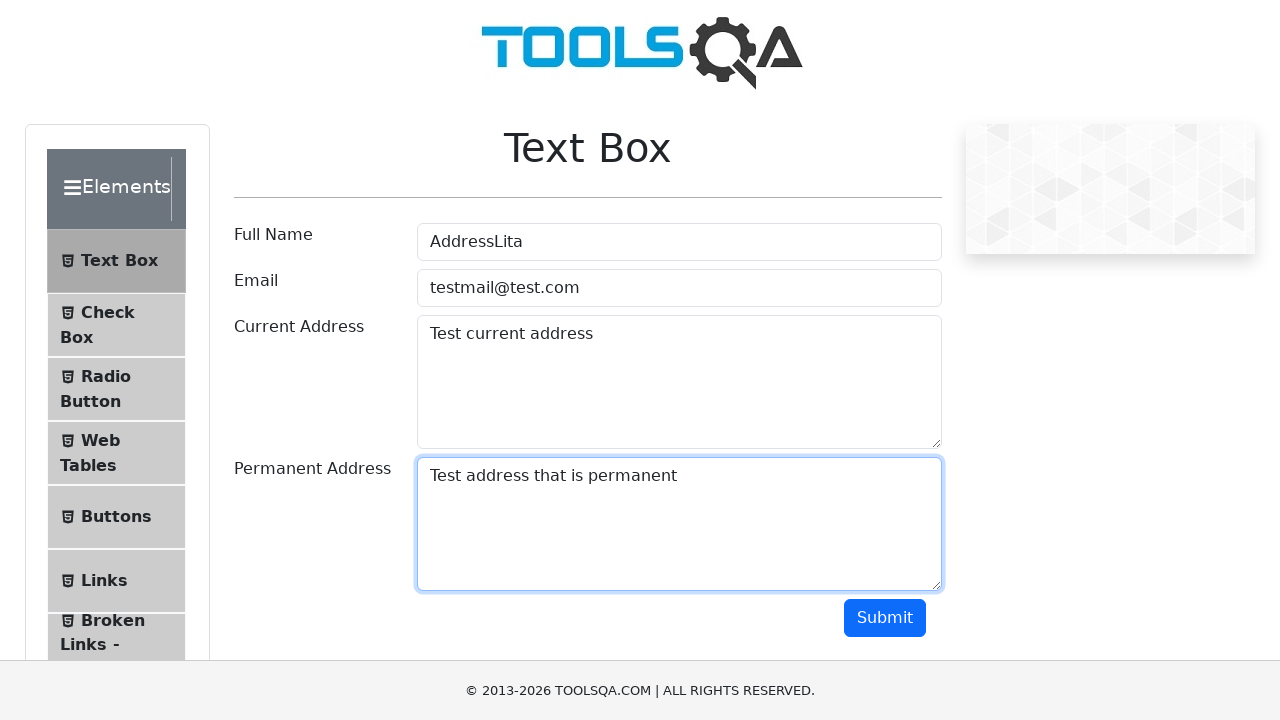

Waited for name output field to appear
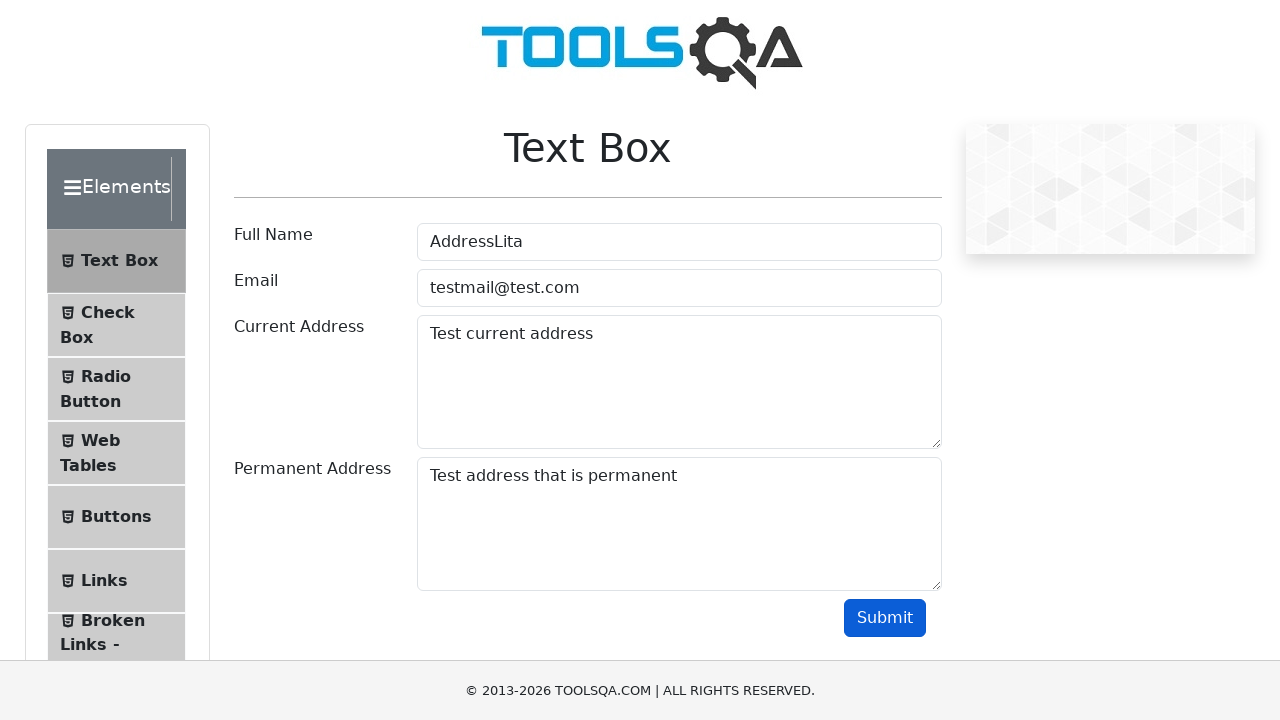

Waited for email output field to appear
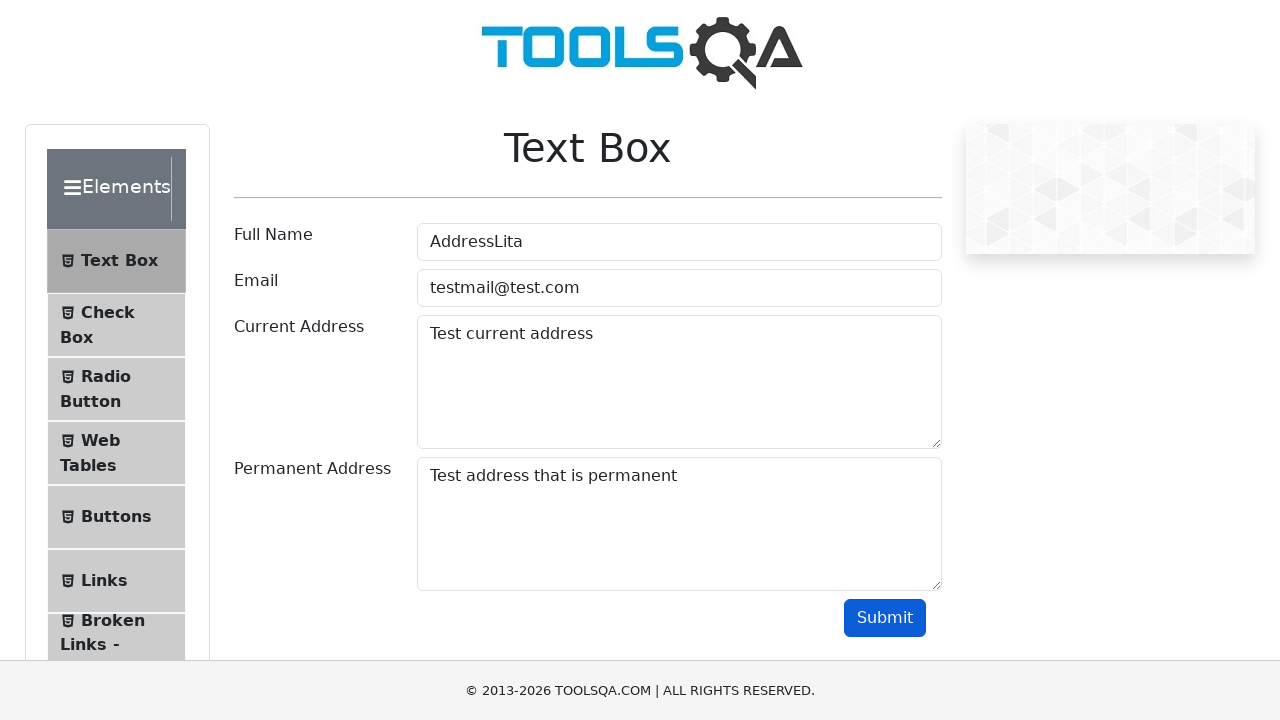

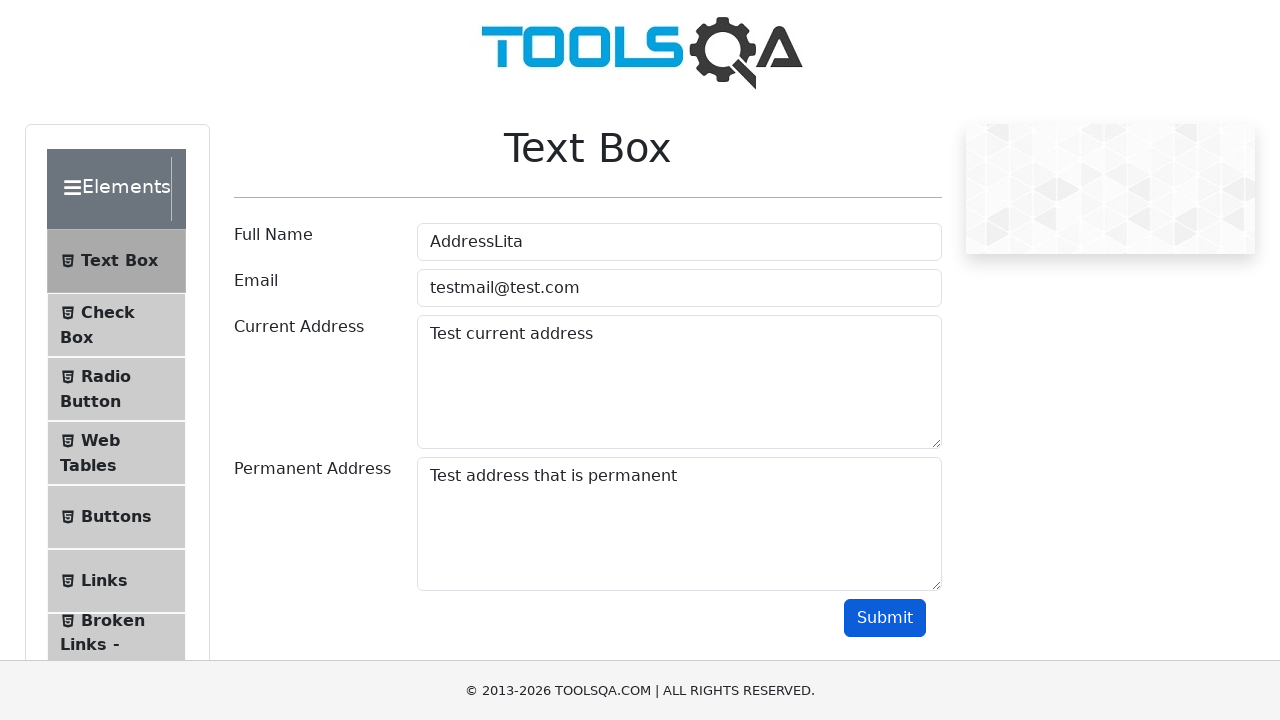